Tests a login form on a demo page by filling email and password fields, submitting the form, and handling an alert dialog

Starting URL: https://surendrareddy1248.github.io/WebElementsTesting/

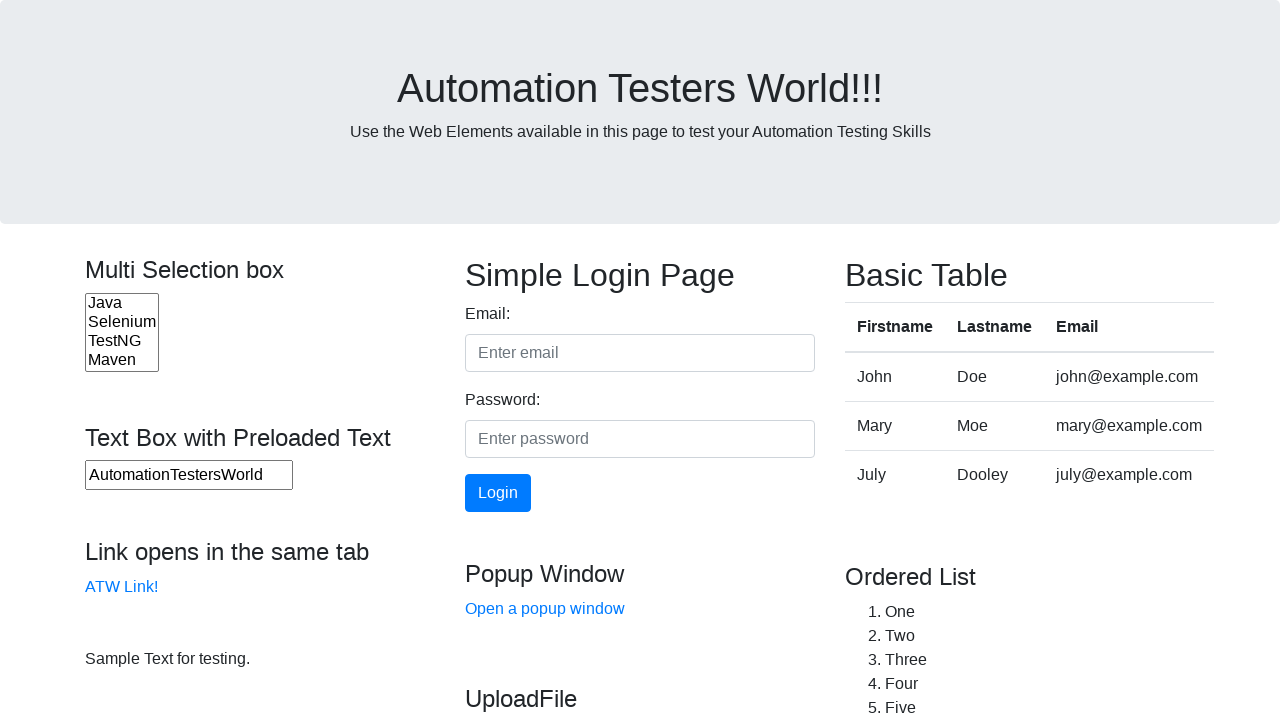

Filled email field with 'Sbh123@gmail.com' on #email
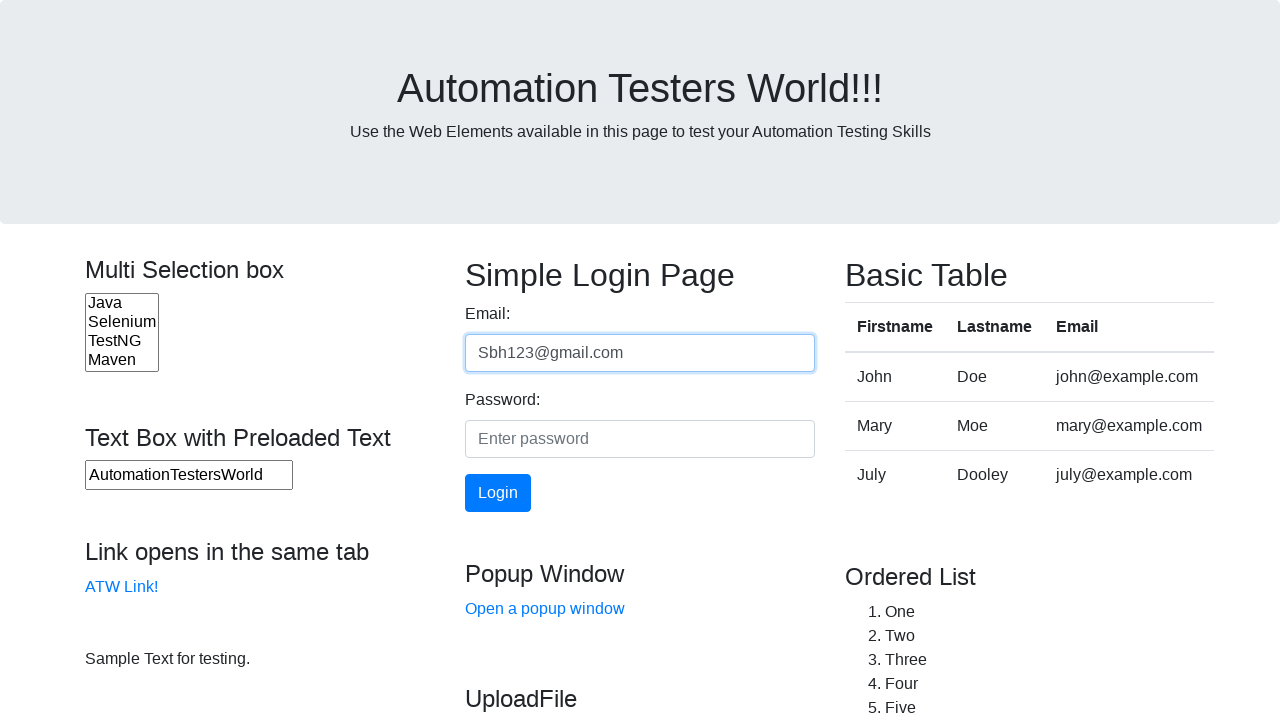

Filled password field with '123456' on #pwd
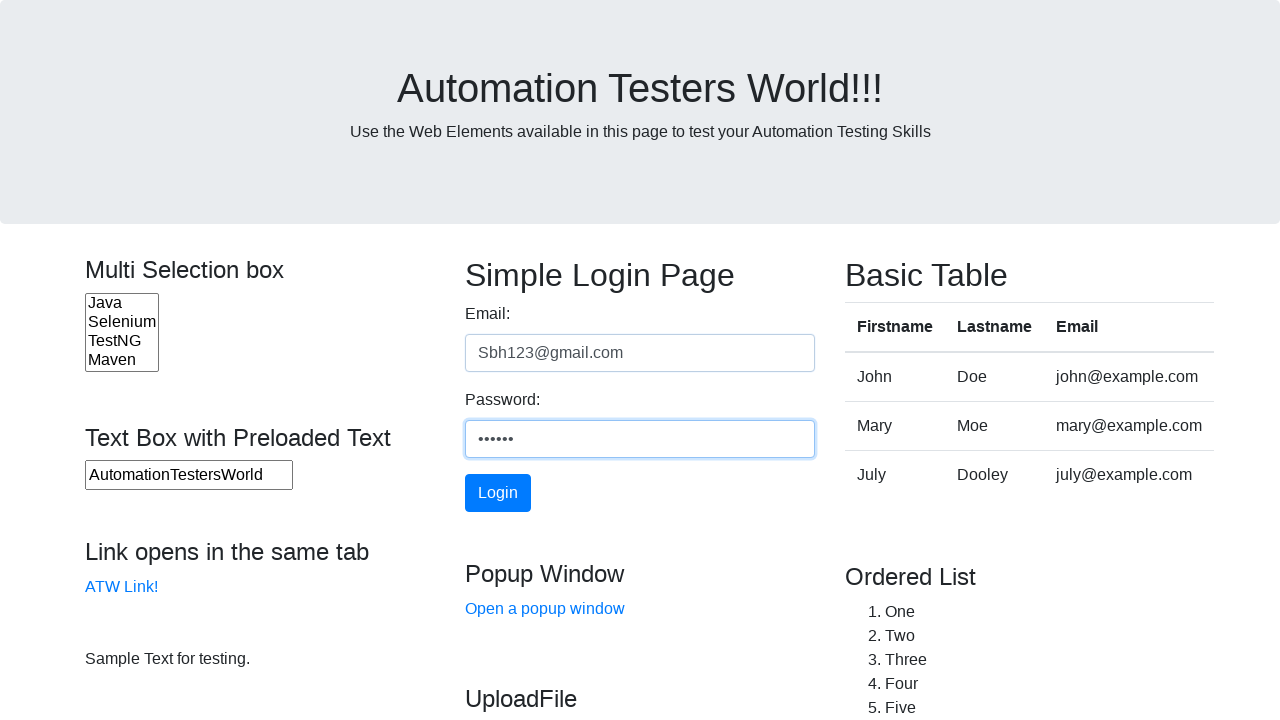

Clicked Login button to submit form at (498, 493) on xpath=//button[@type='submit'][normalize-space()='Login']
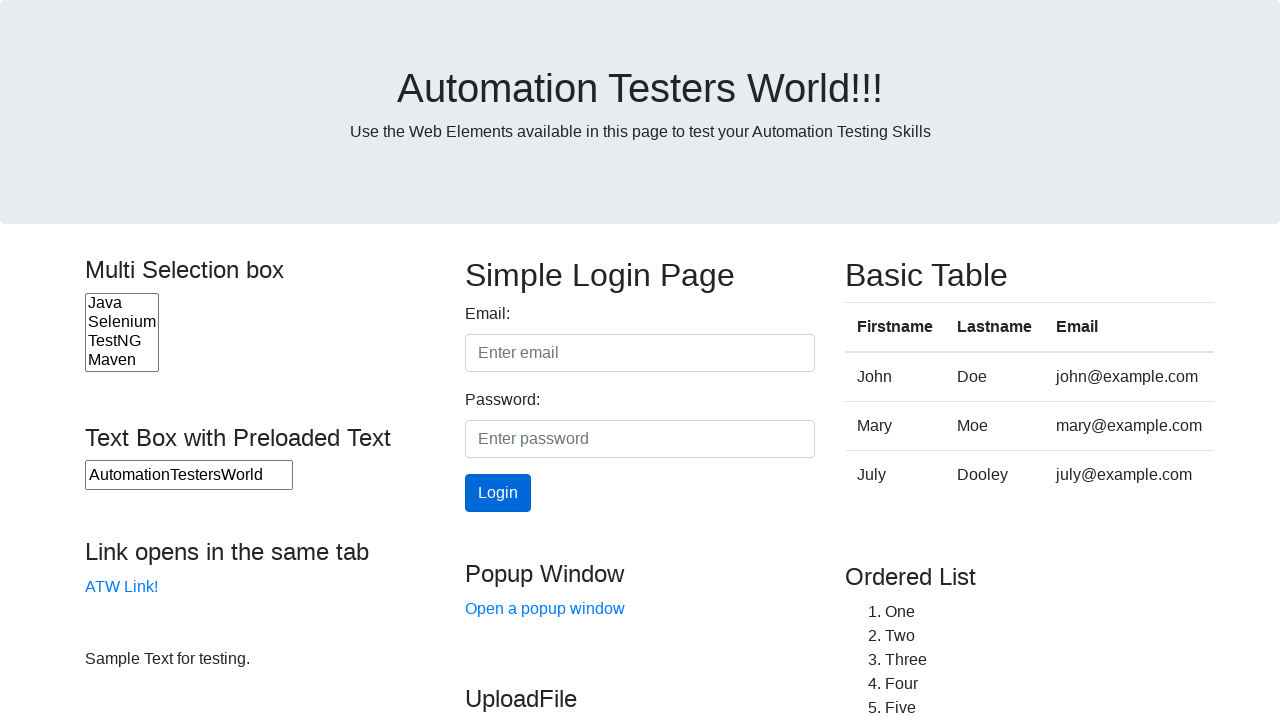

Set up dialog handler to accept alert
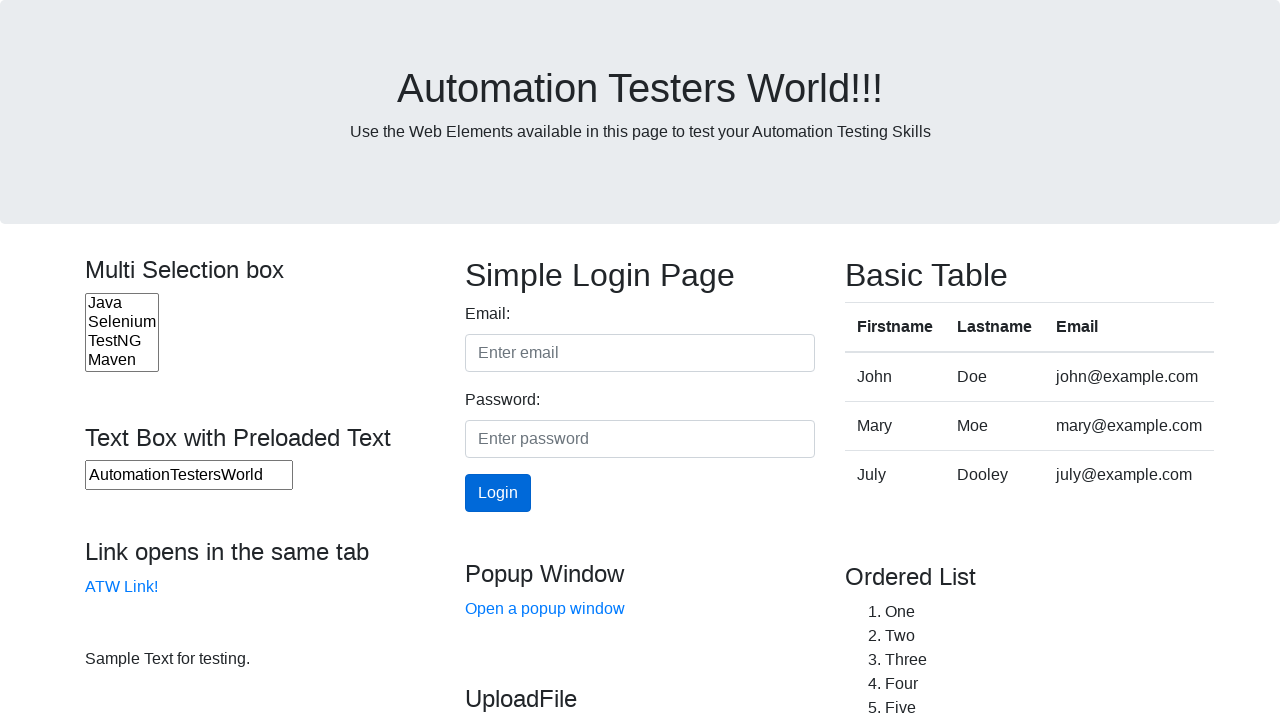

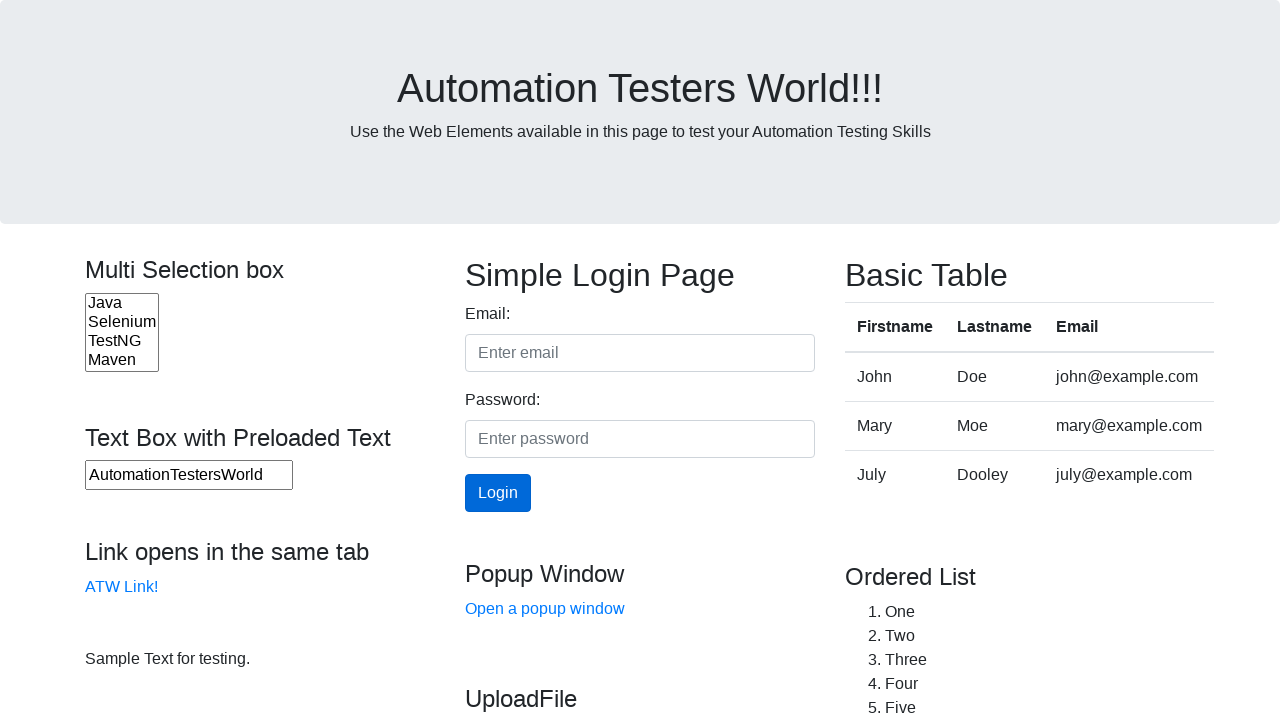